Tests dynamic loading by clicking Start button and waiting for content to appear after loading completes

Starting URL: https://automationfc.github.io/dynamic-loading/

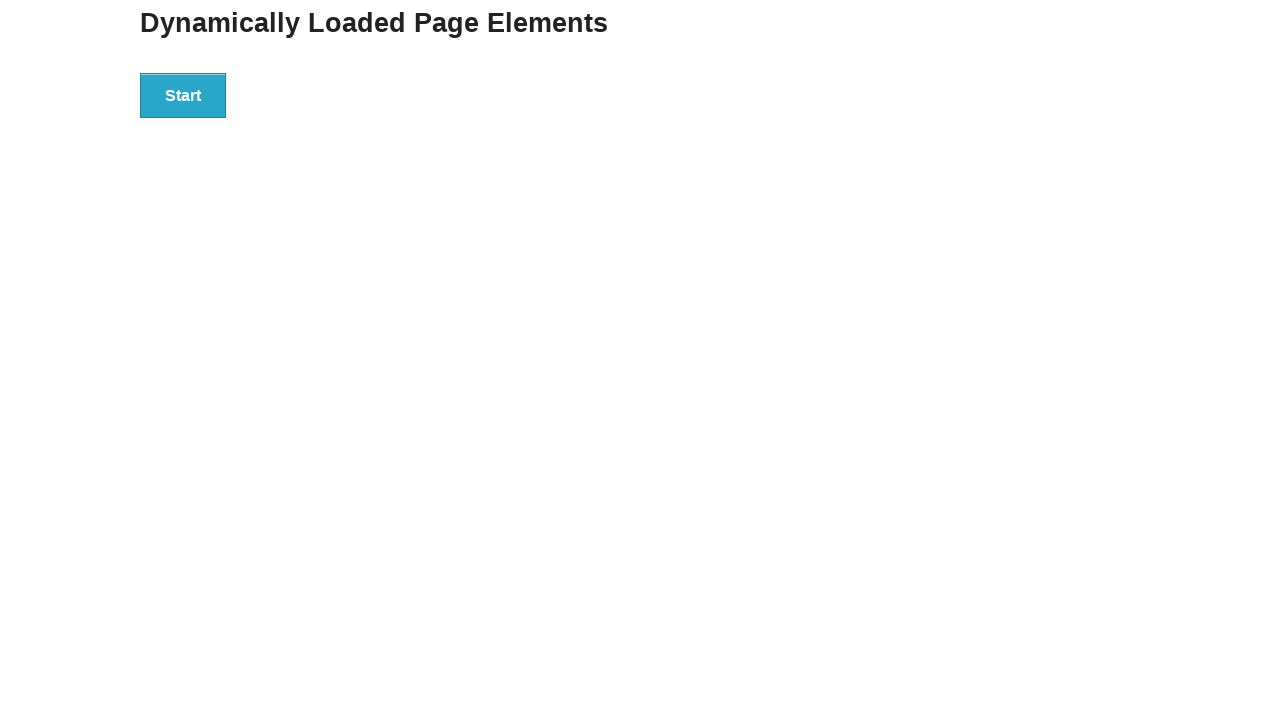

Clicked Start button to trigger dynamic loading at (183, 95) on xpath=//button[text()='Start']
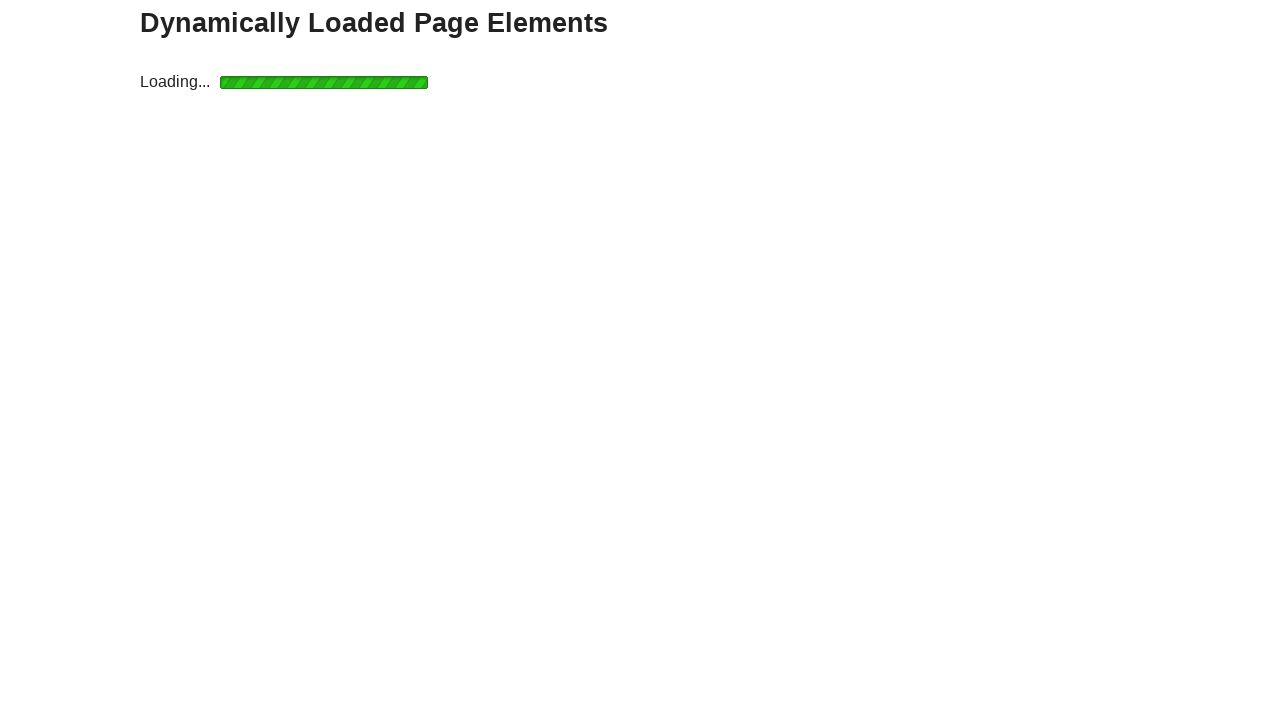

Loading indicator disappeared after dynamic content loaded
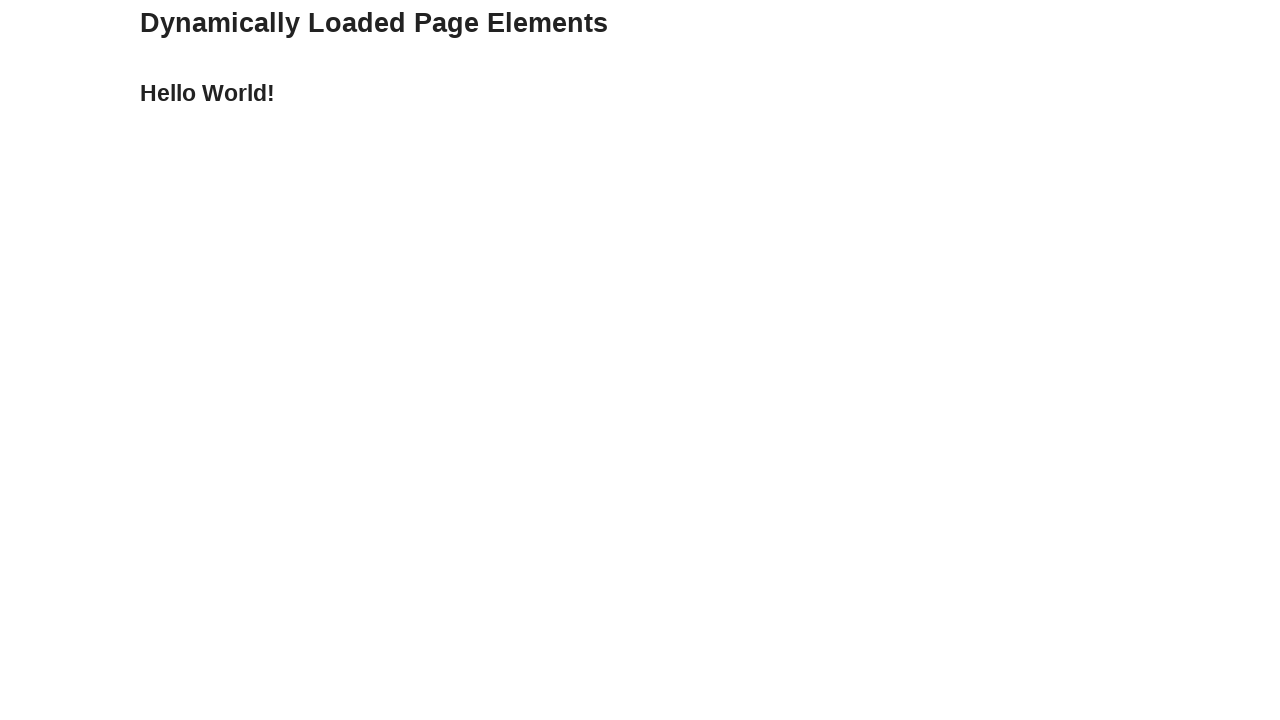

Hello World! text appeared confirming dynamic loading completed successfully
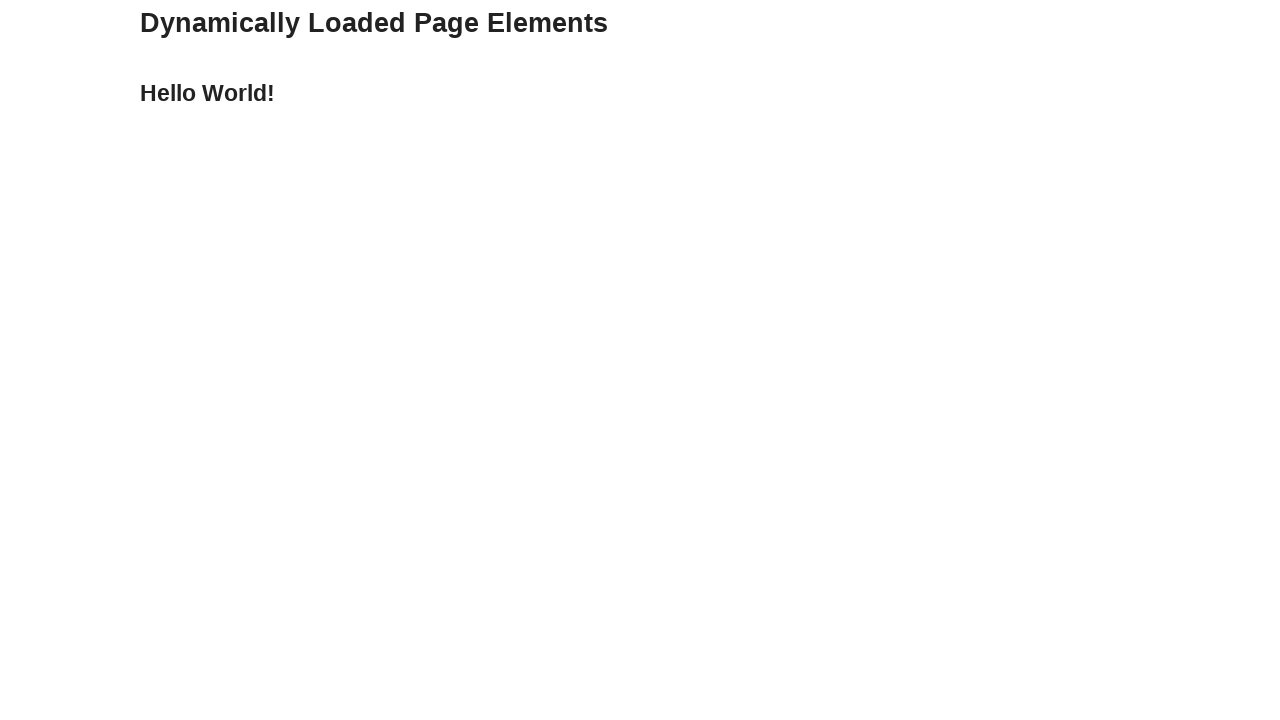

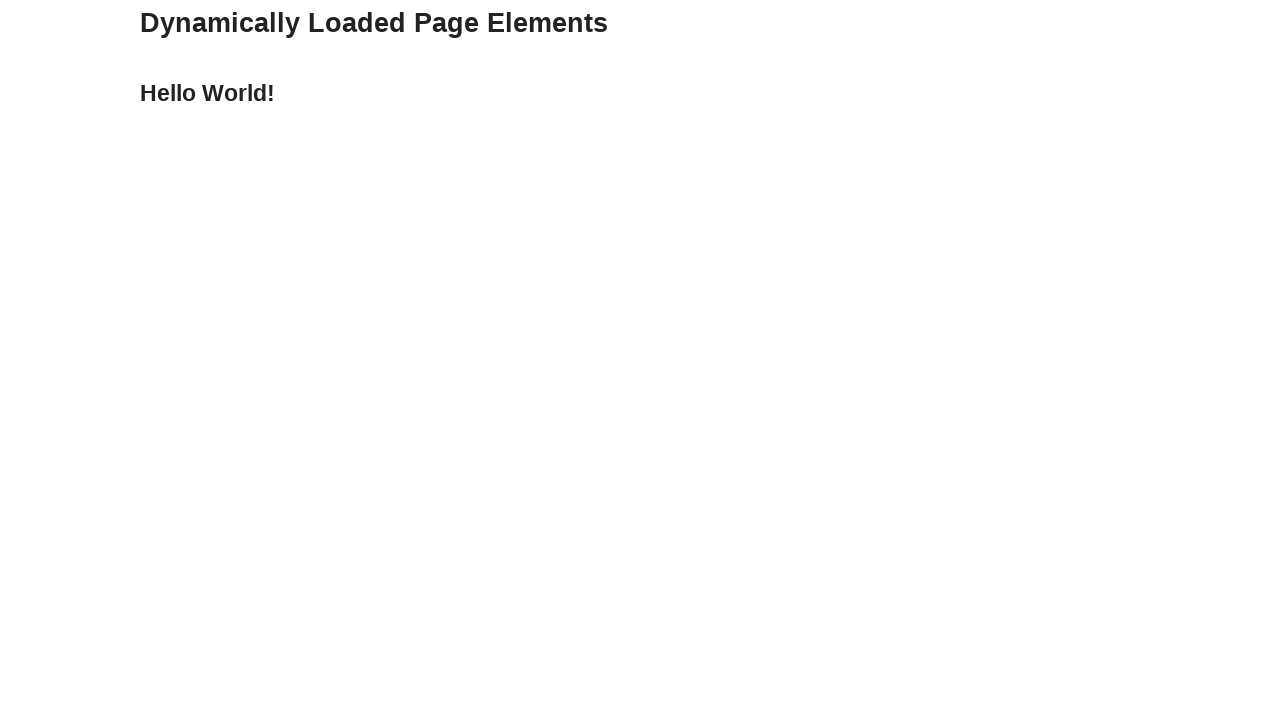